Tests clicking the Data Structures-Introduction button after navigating to the homepage, expecting an alert message about not being logged in

Starting URL: https://dsportalapp.herokuapp.com/

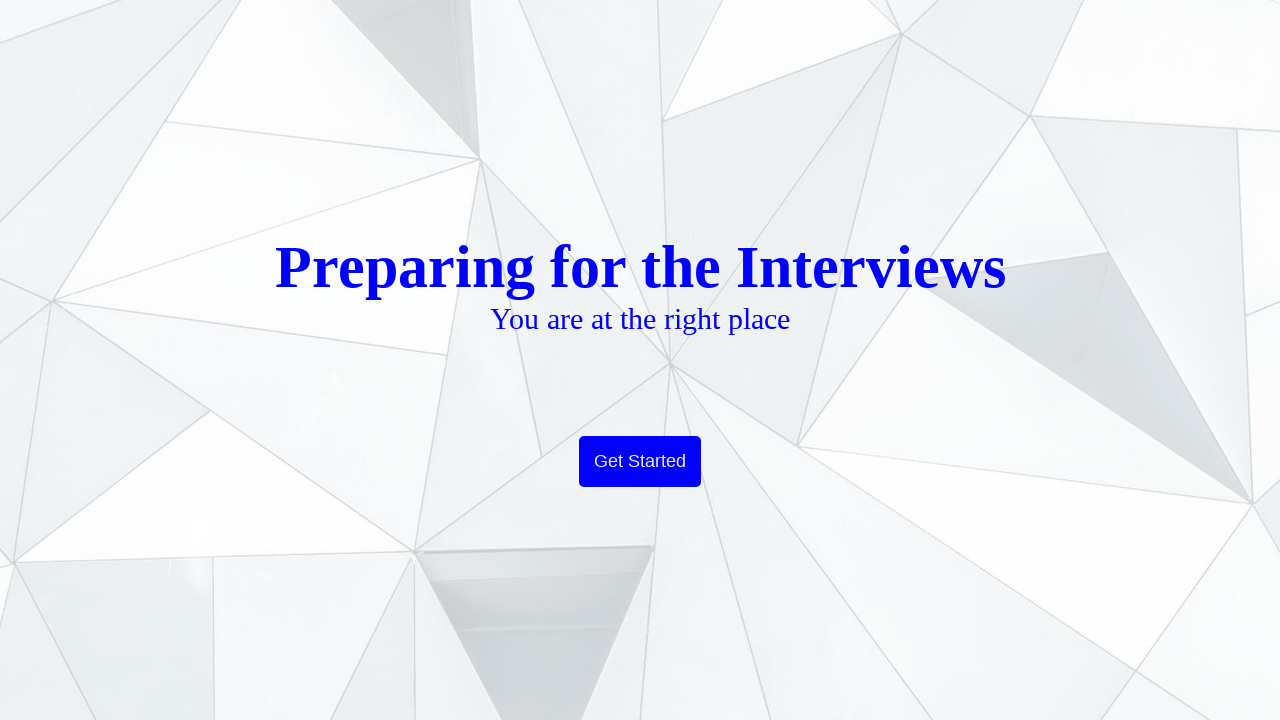

Clicked Get Started button to open homepage at (640, 462) on xpath=//button[text()='Get Started']
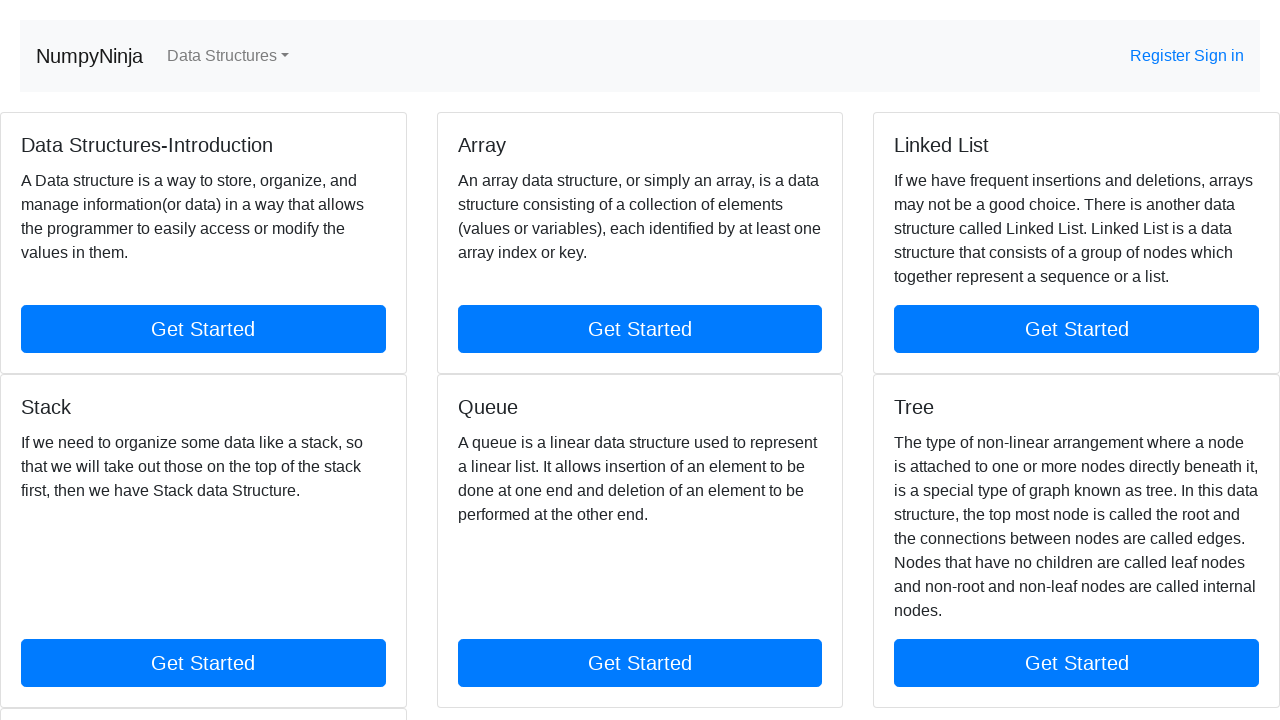

Clicked Get Started button below Data Structures-Introduction at (203, 329) on xpath=//*[contains(text(),'Data Structures-Introduction')]/../..//a
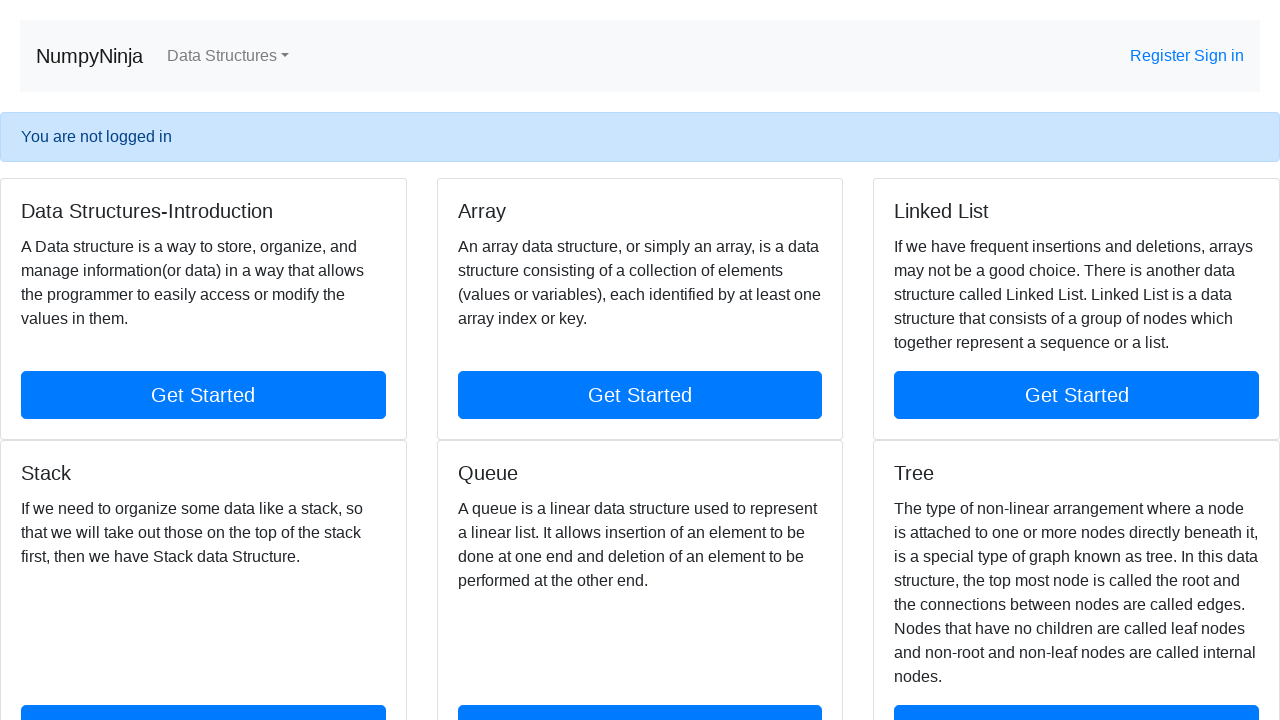

Alert message about not being logged in appeared
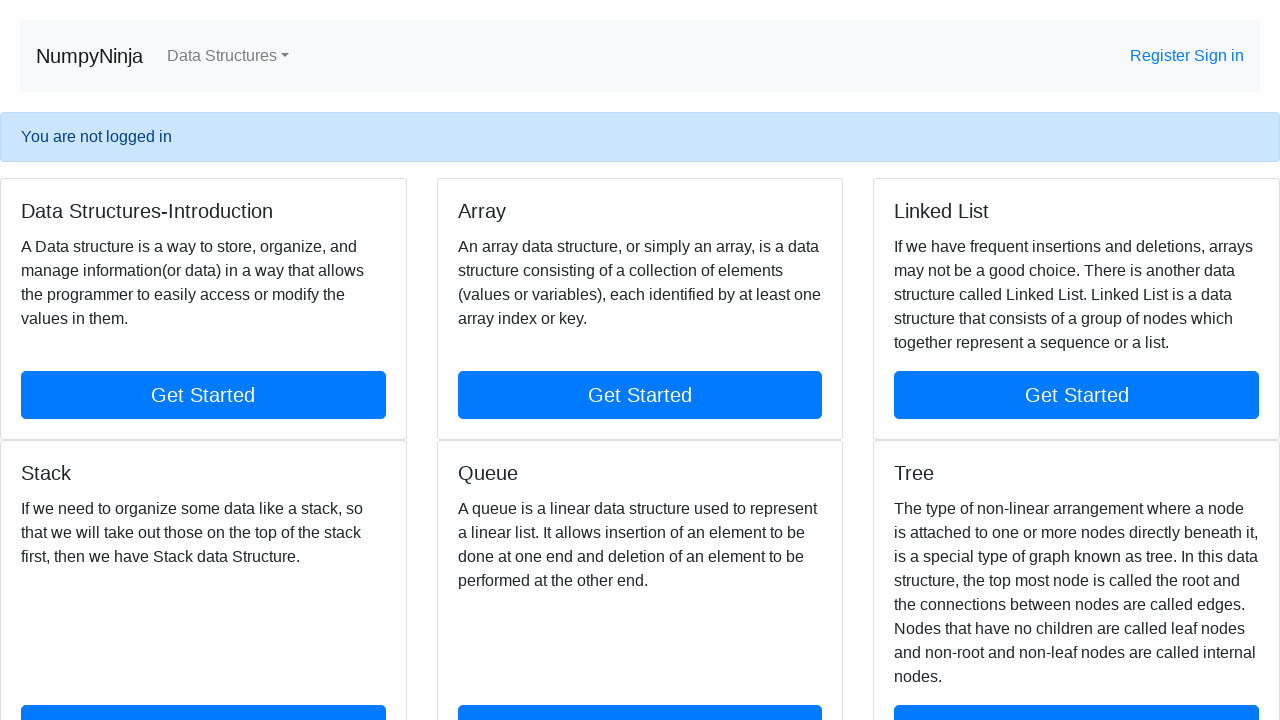

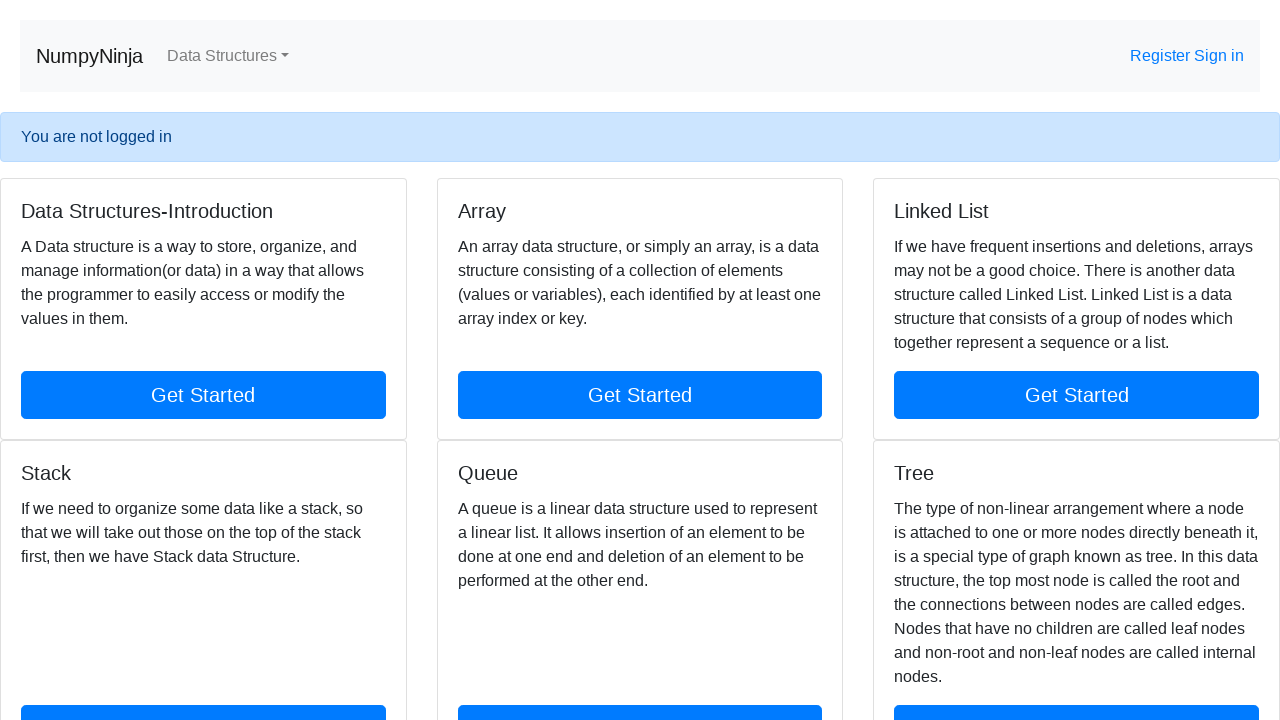